Tests the search functionality by searching for "java" programming language and verifying that search results contain the language name

Starting URL: https://www.99-bottles-of-beer.net/

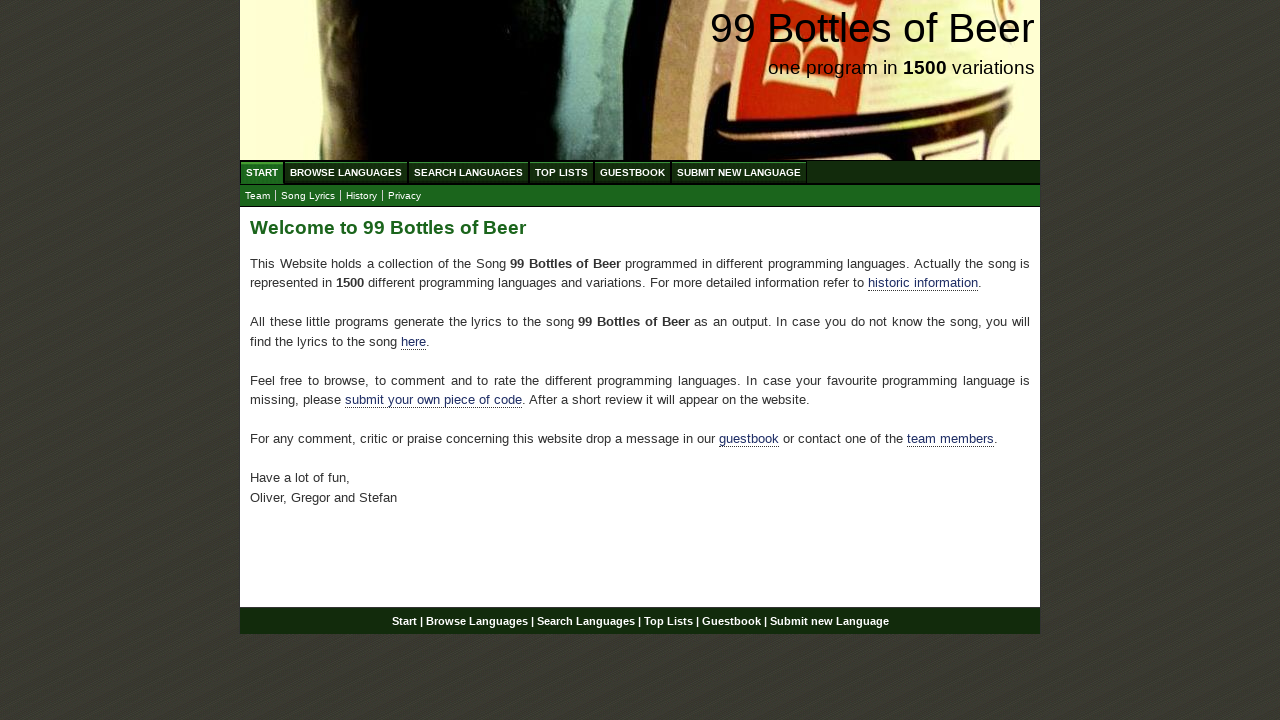

Clicked on Search Languages menu at (468, 172) on xpath=//ul[@id='menu']/li/a[@href='/search.html']
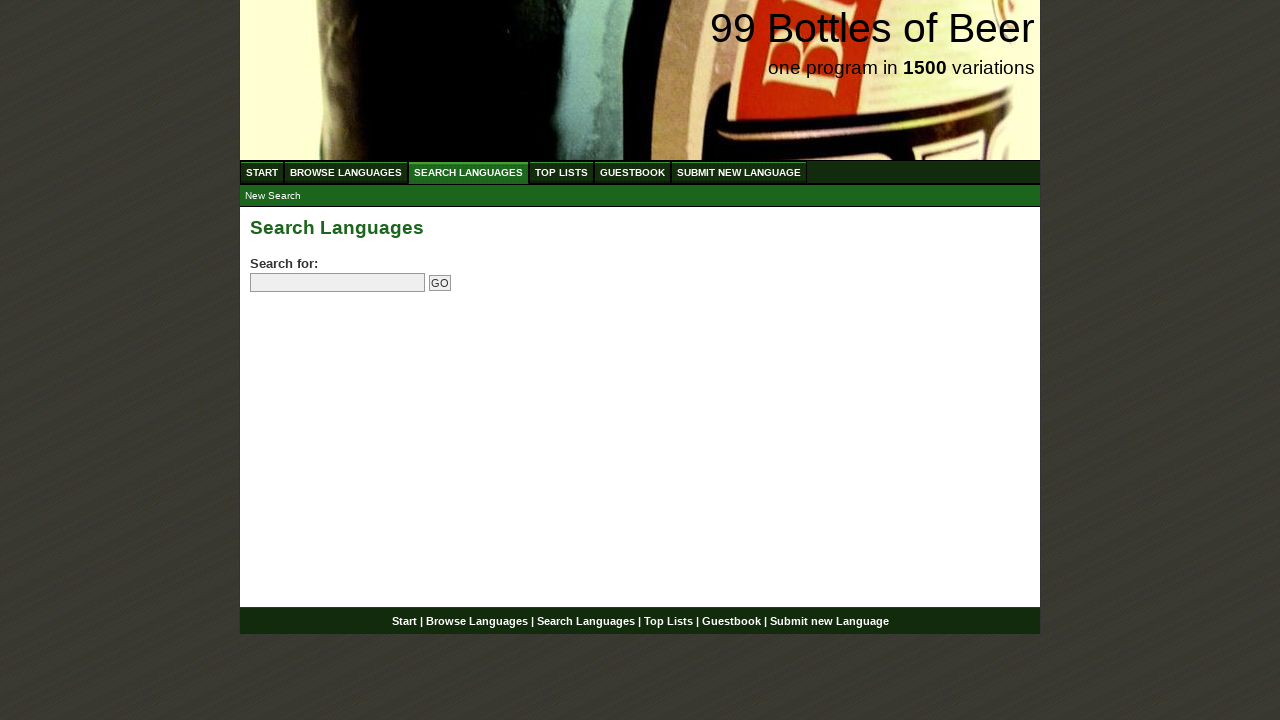

Clicked on search field at (338, 283) on input[name='search']
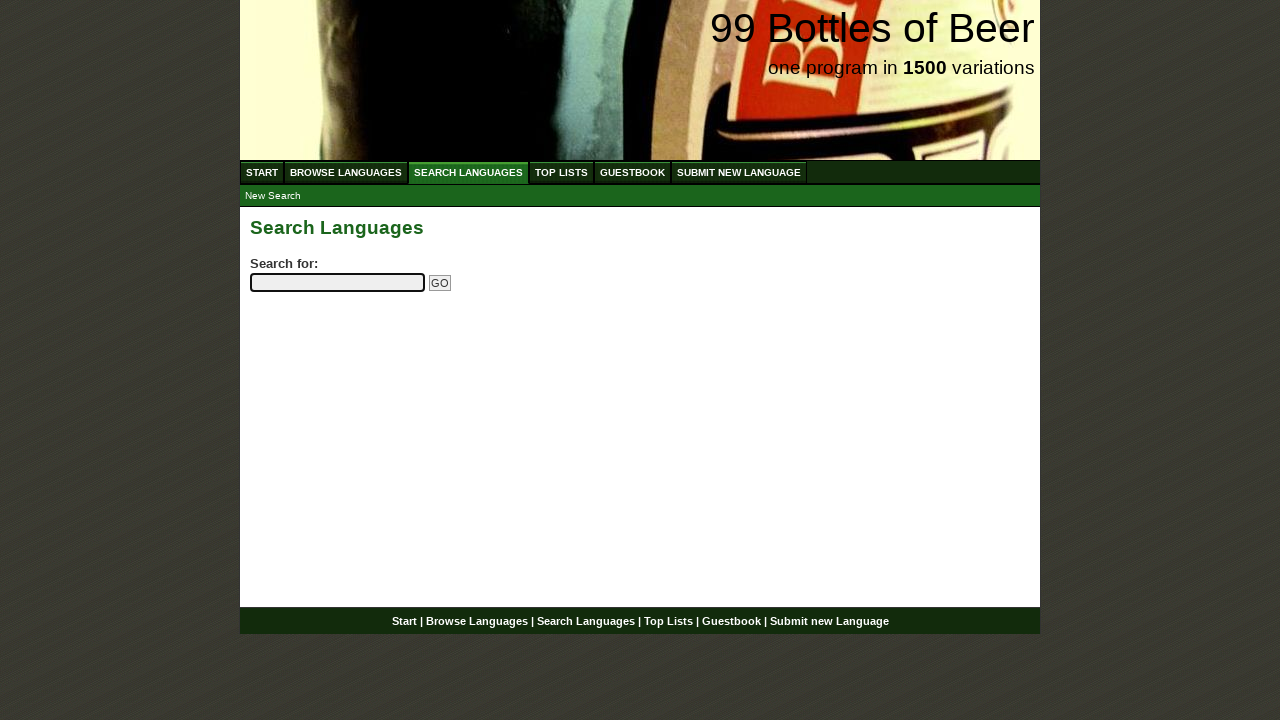

Filled search field with 'java' on input[name='search']
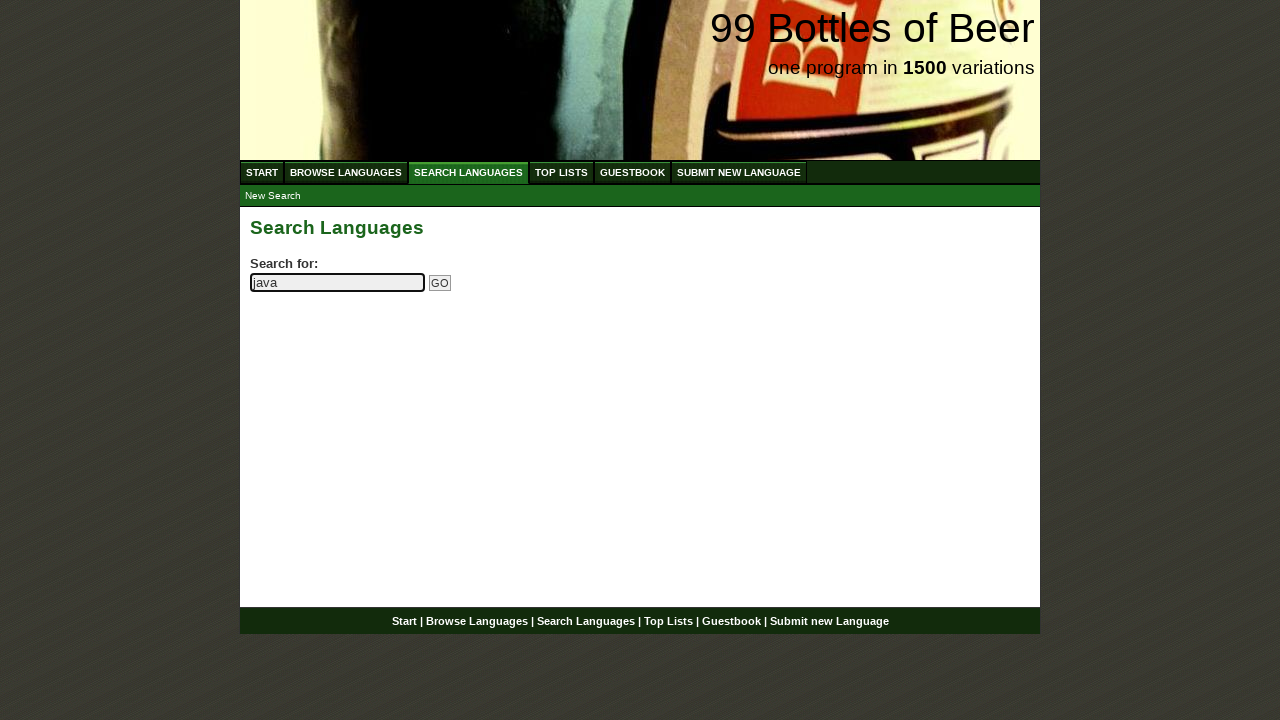

Clicked Go button to submit search for 'java' at (440, 283) on input[name='submitsearch']
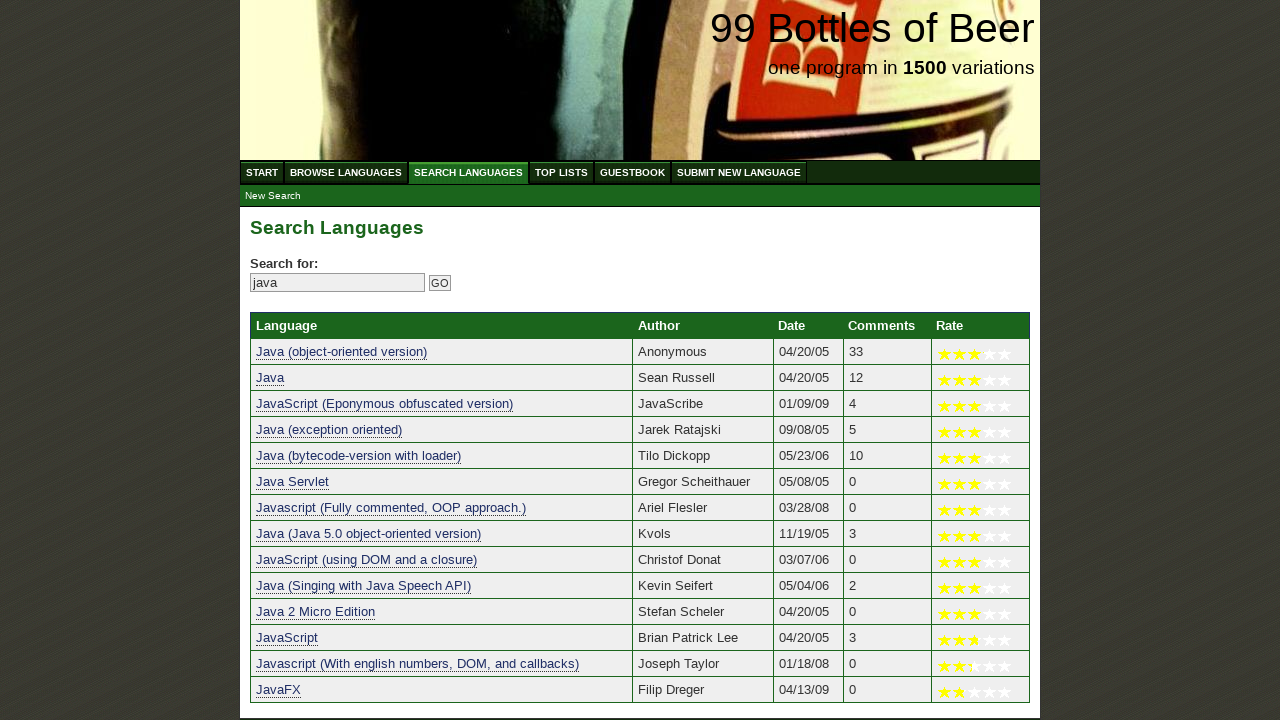

Search results table loaded successfully
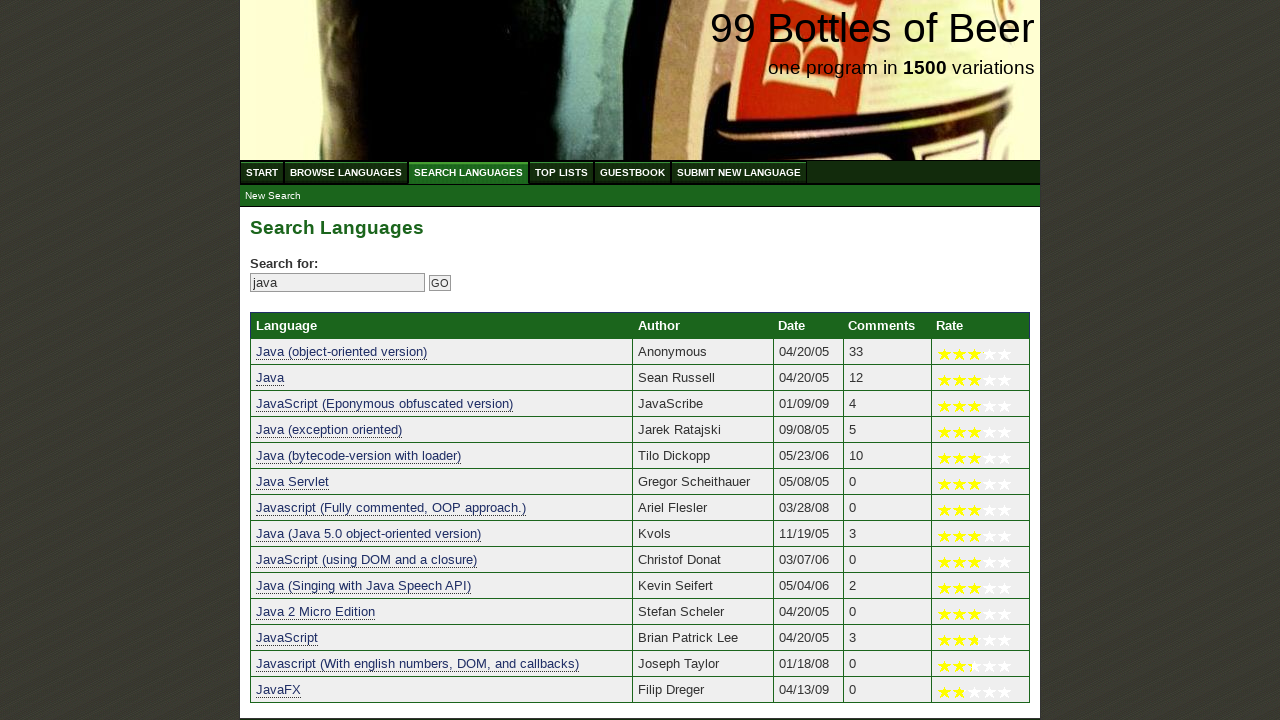

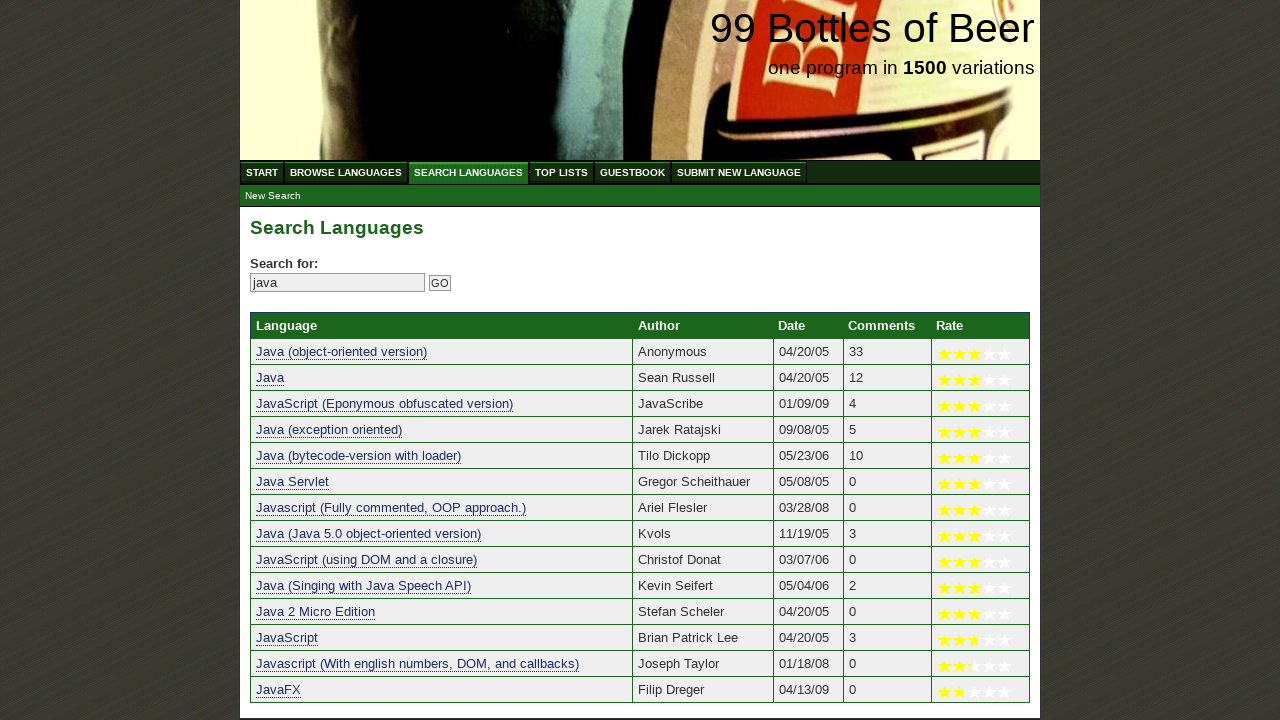